Tests checkbox interaction on the k6 browser test page by checking a checkbox and verifying the confirmation message appears

Starting URL: https://test.k6.io/browser.php

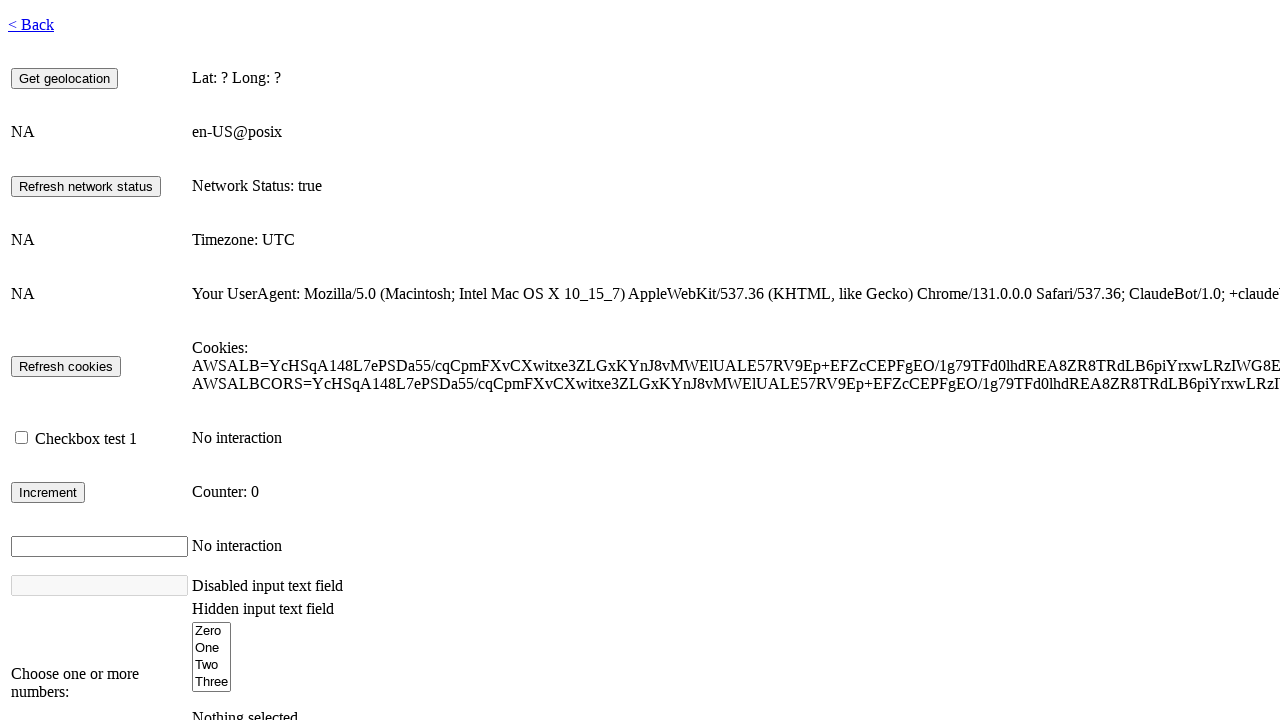

Checked the checkbox with id 'checkbox1' at (22, 438) on #checkbox1
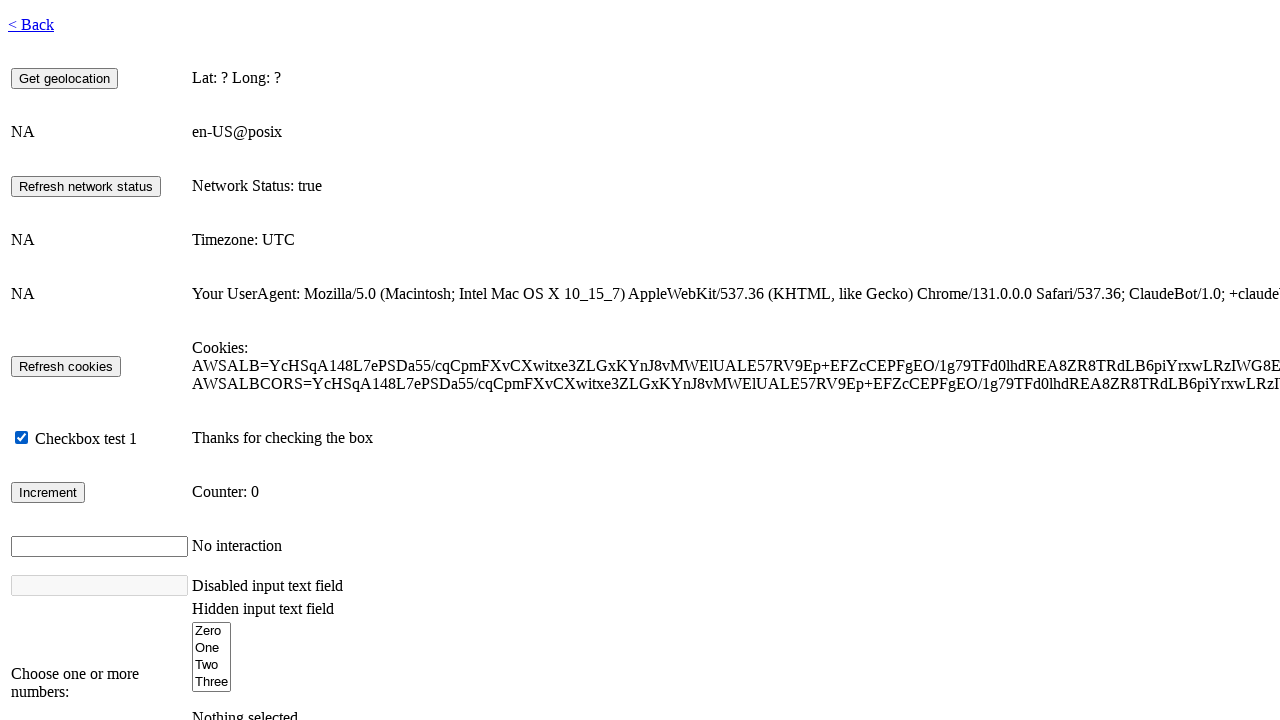

Counter button appeared and loaded
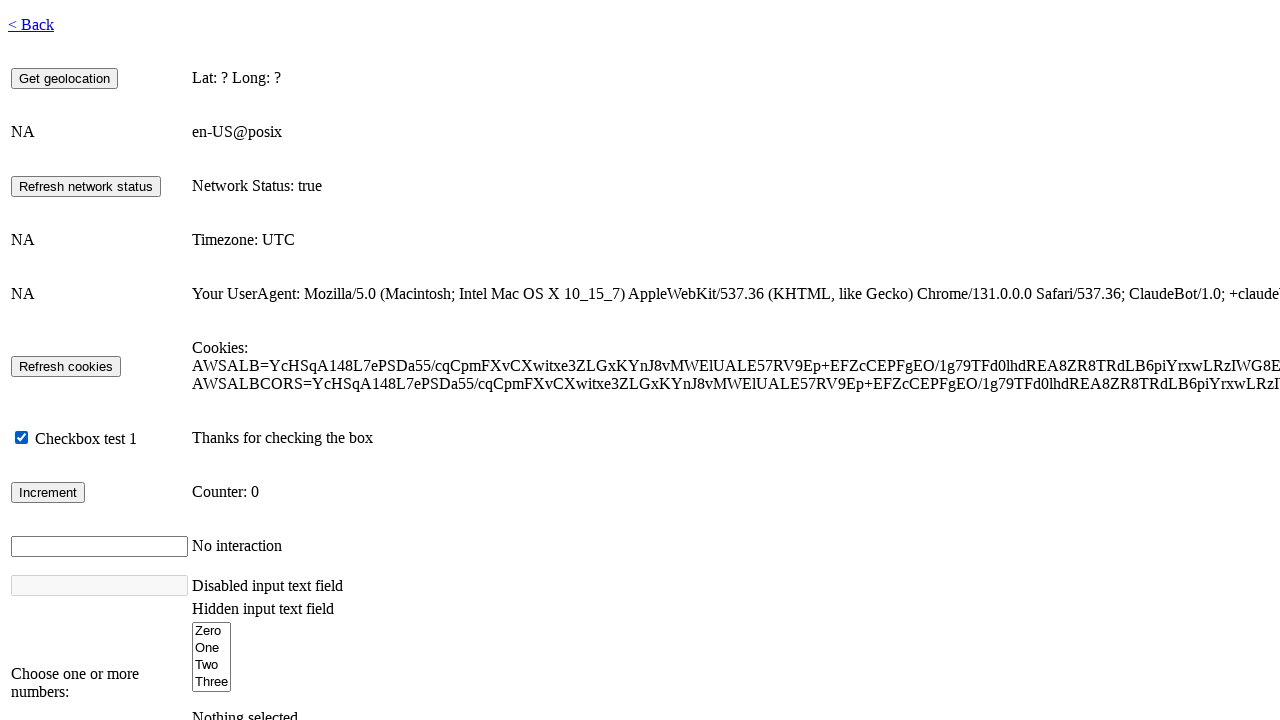

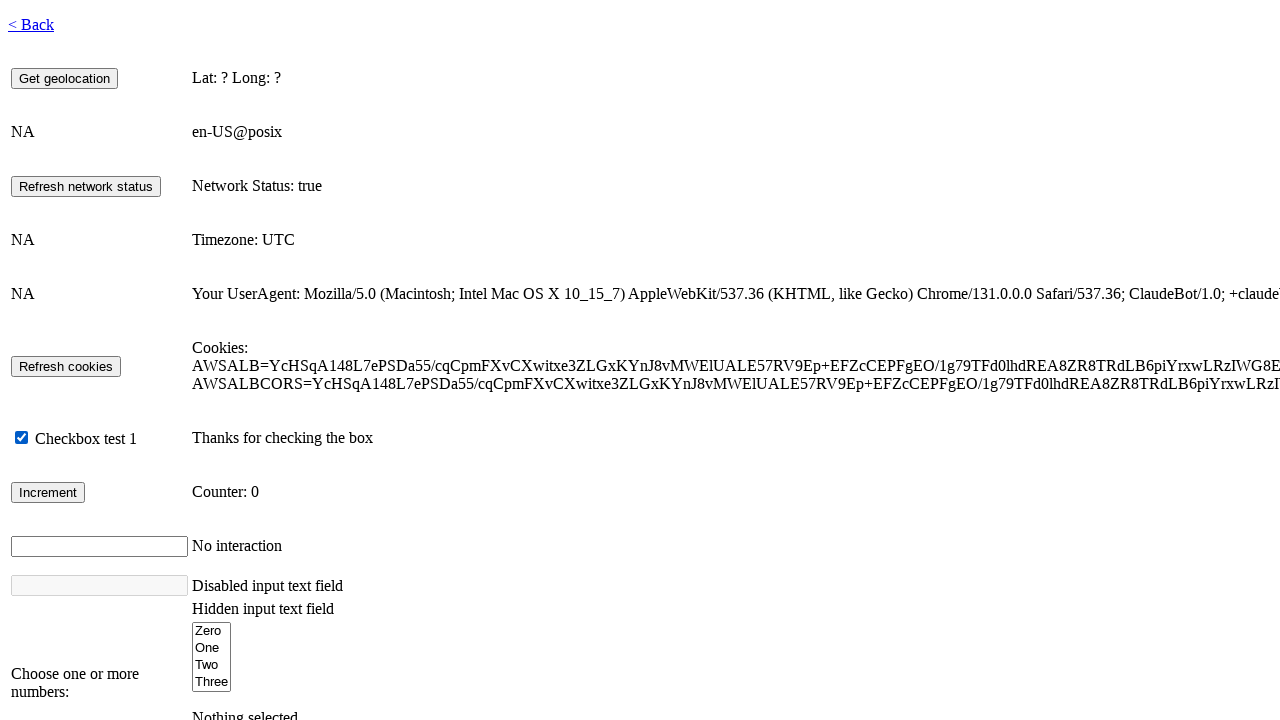